Tests adding multiple todo items to a TodoMVC app by filling the input field and pressing Enter, then verifying the items appear in the list.

Starting URL: https://demo.playwright.dev/todomvc

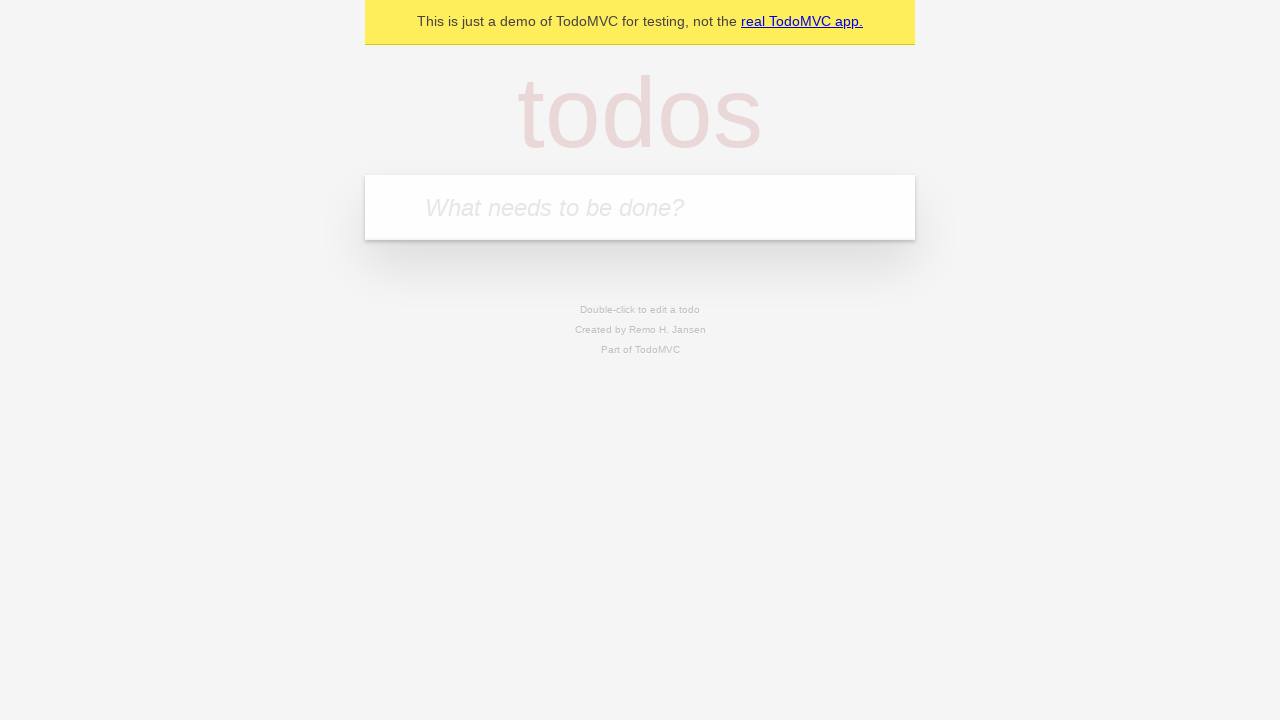

Located the 'What needs to be done?' input field
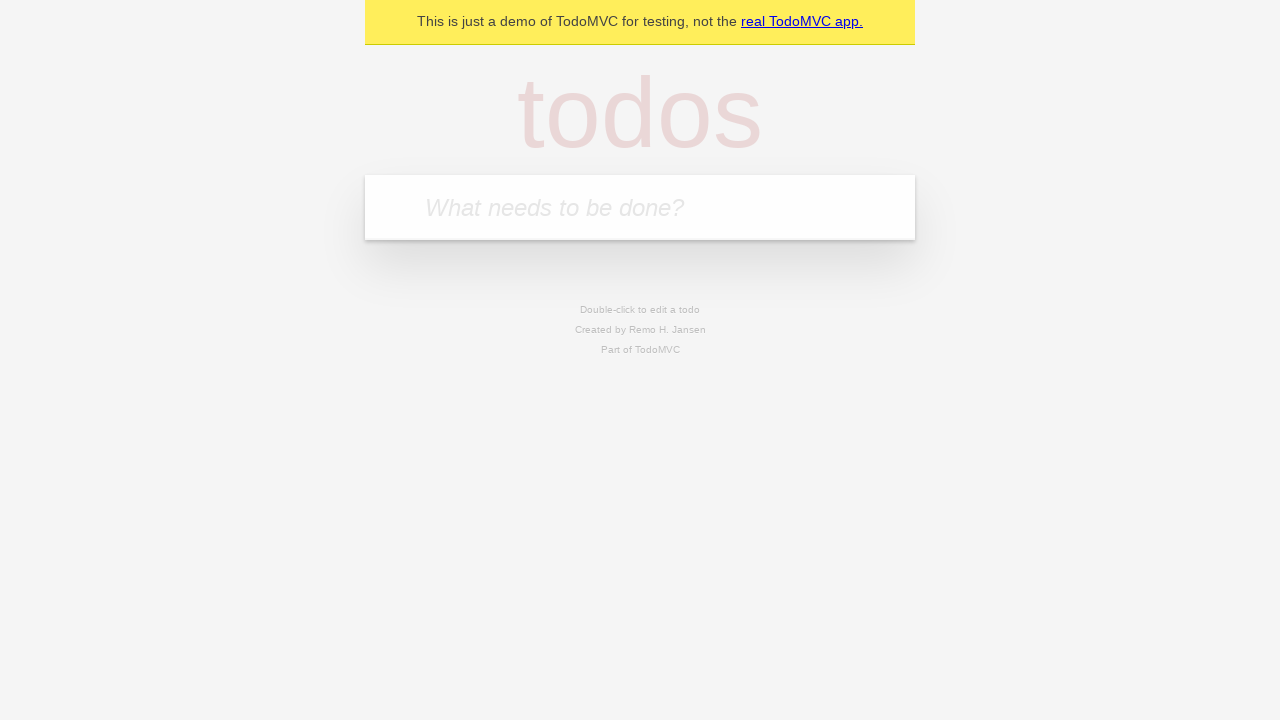

Filled input field with 'buy some cheese' on internal:attr=[placeholder="What needs to be done?"i]
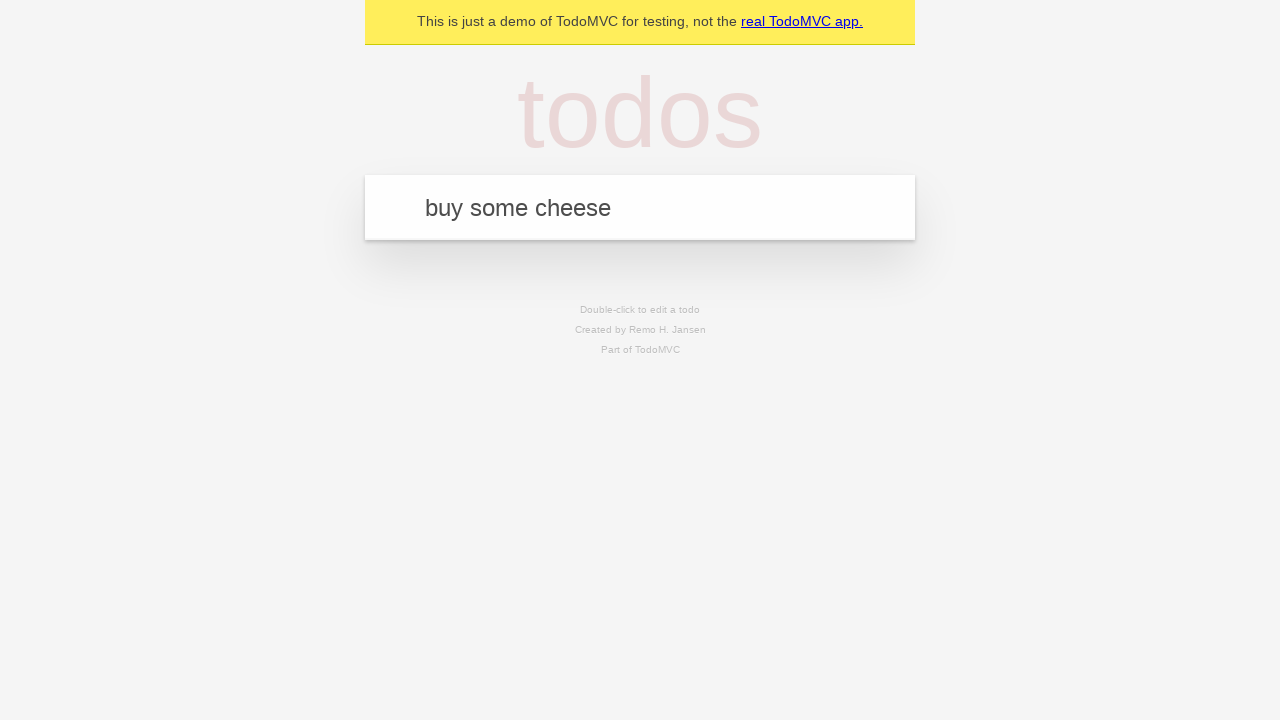

Pressed Enter to add first todo item on internal:attr=[placeholder="What needs to be done?"i]
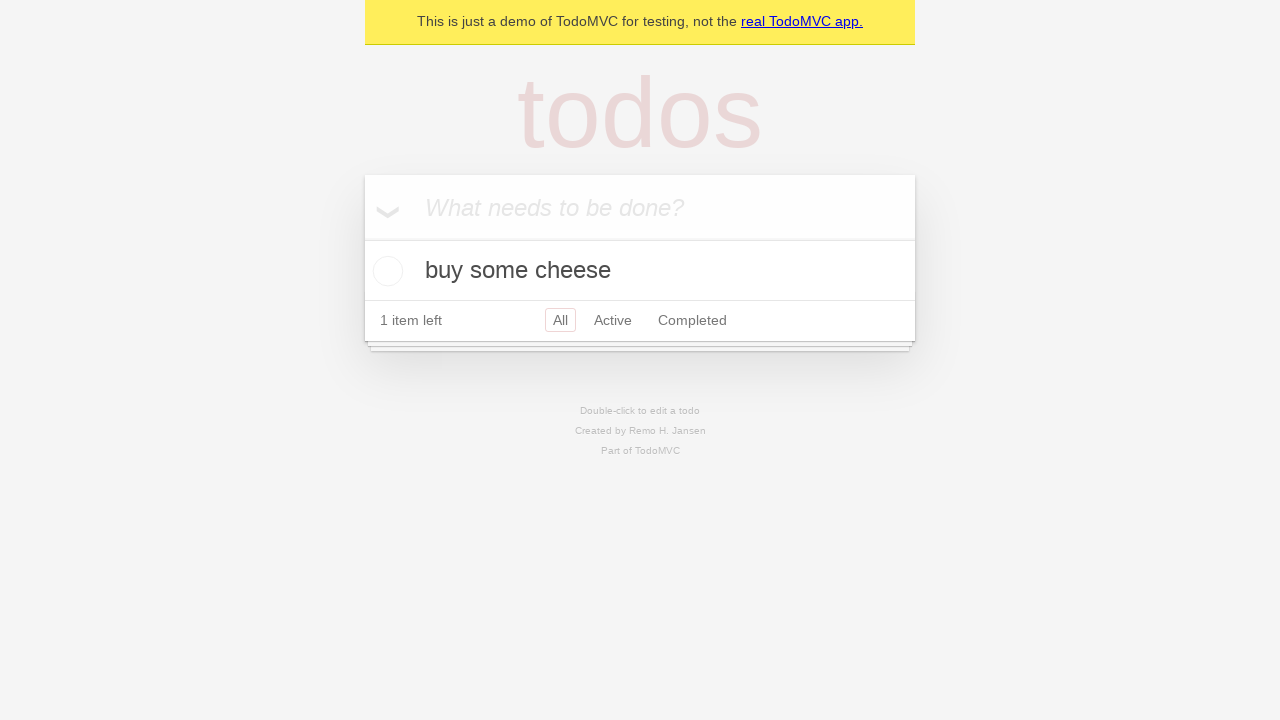

First todo item 'buy some cheese' appeared in the list
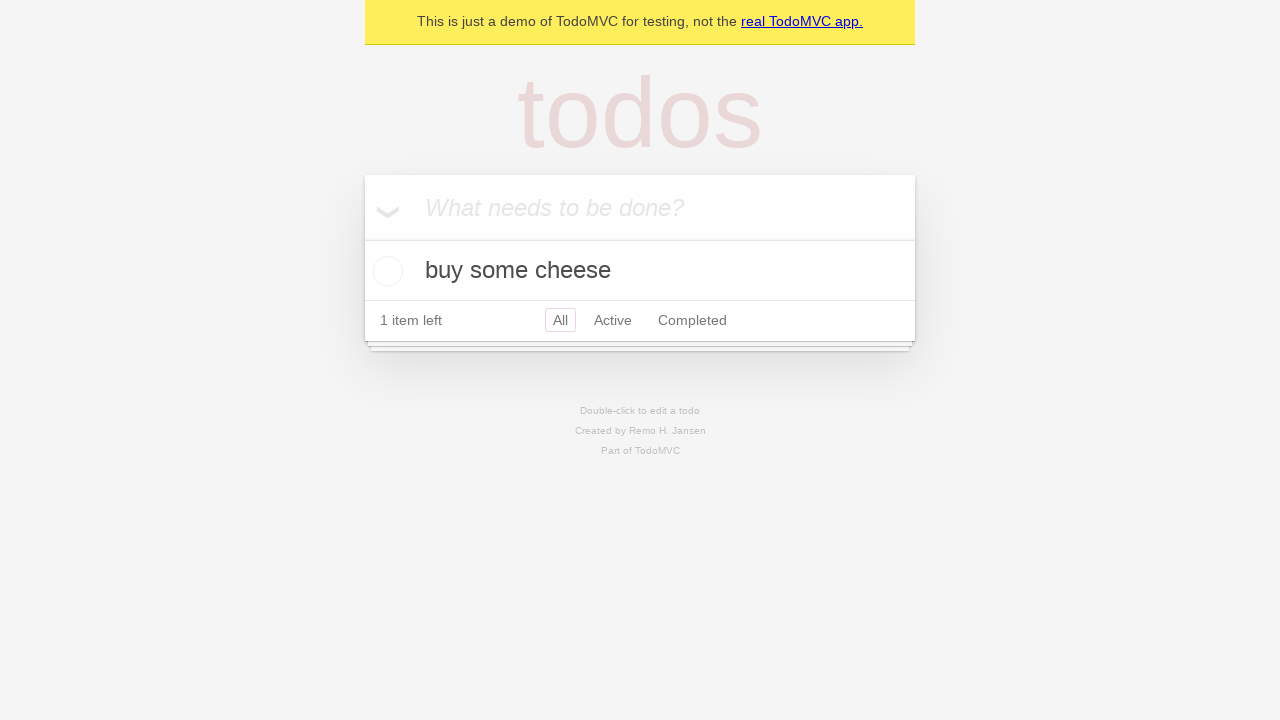

Filled input field with 'feed the cat' on internal:attr=[placeholder="What needs to be done?"i]
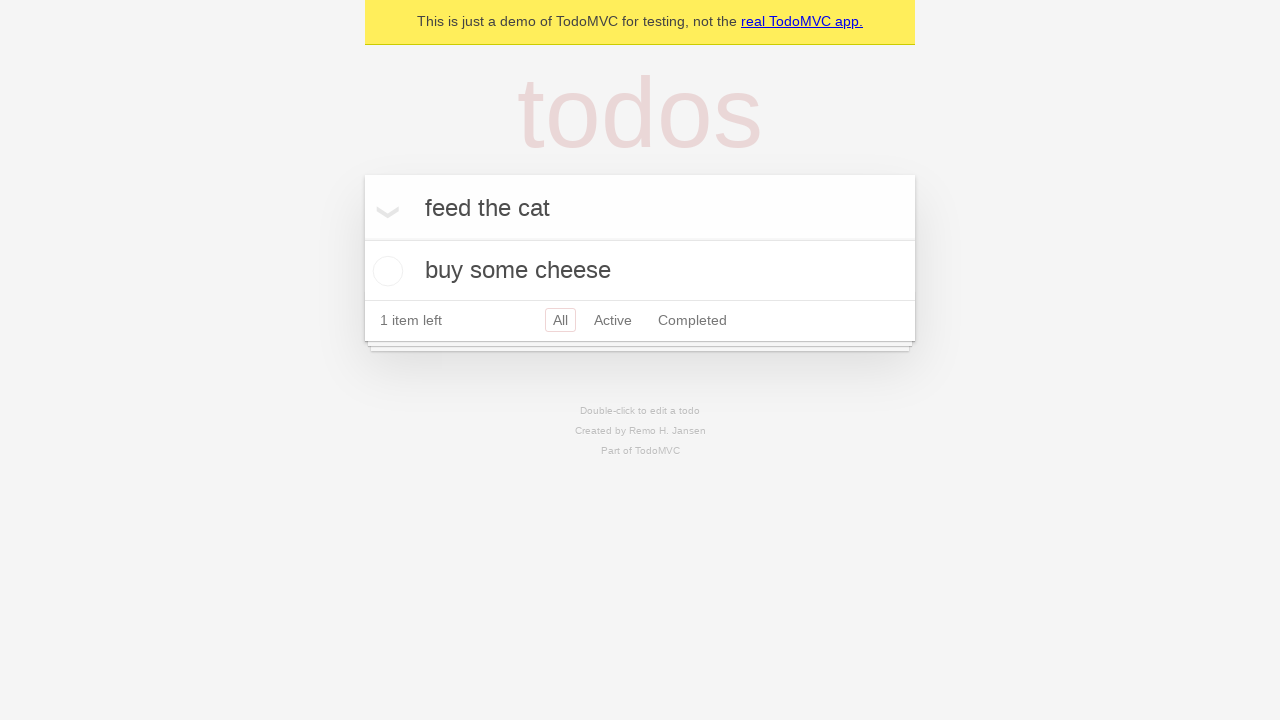

Pressed Enter to add second todo item on internal:attr=[placeholder="What needs to be done?"i]
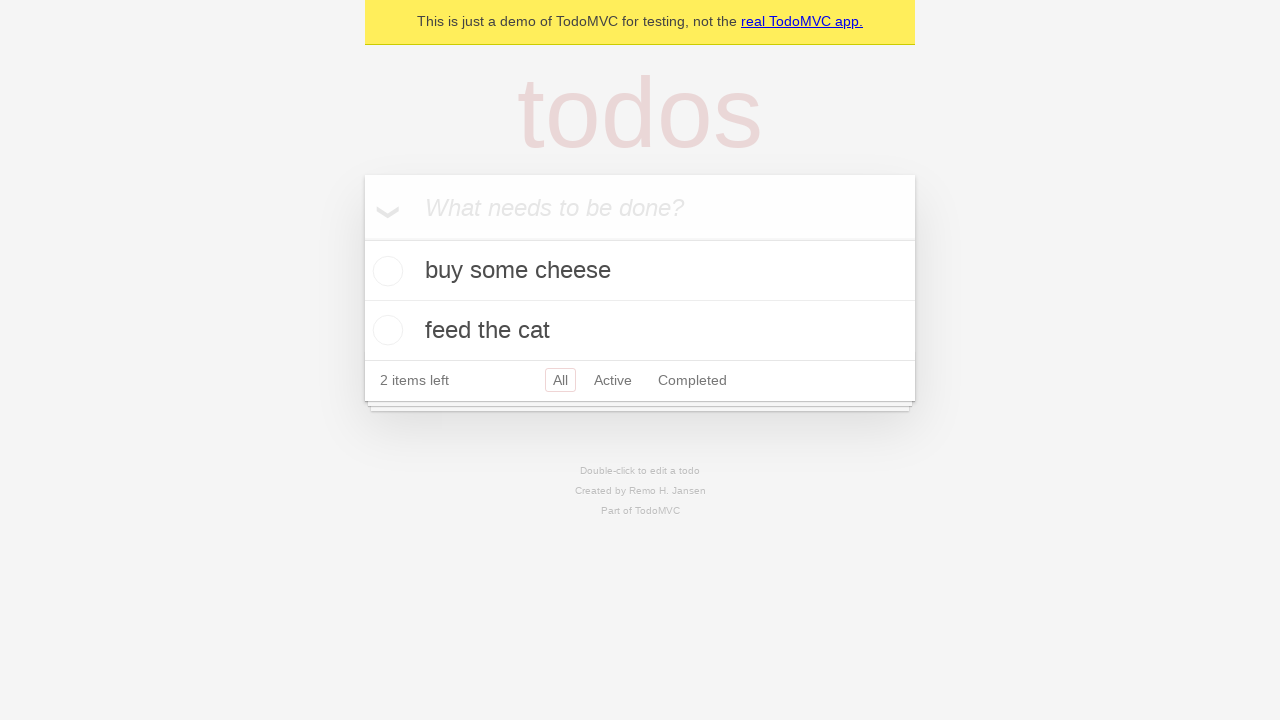

Second todo item 'feed the cat' appeared in the list
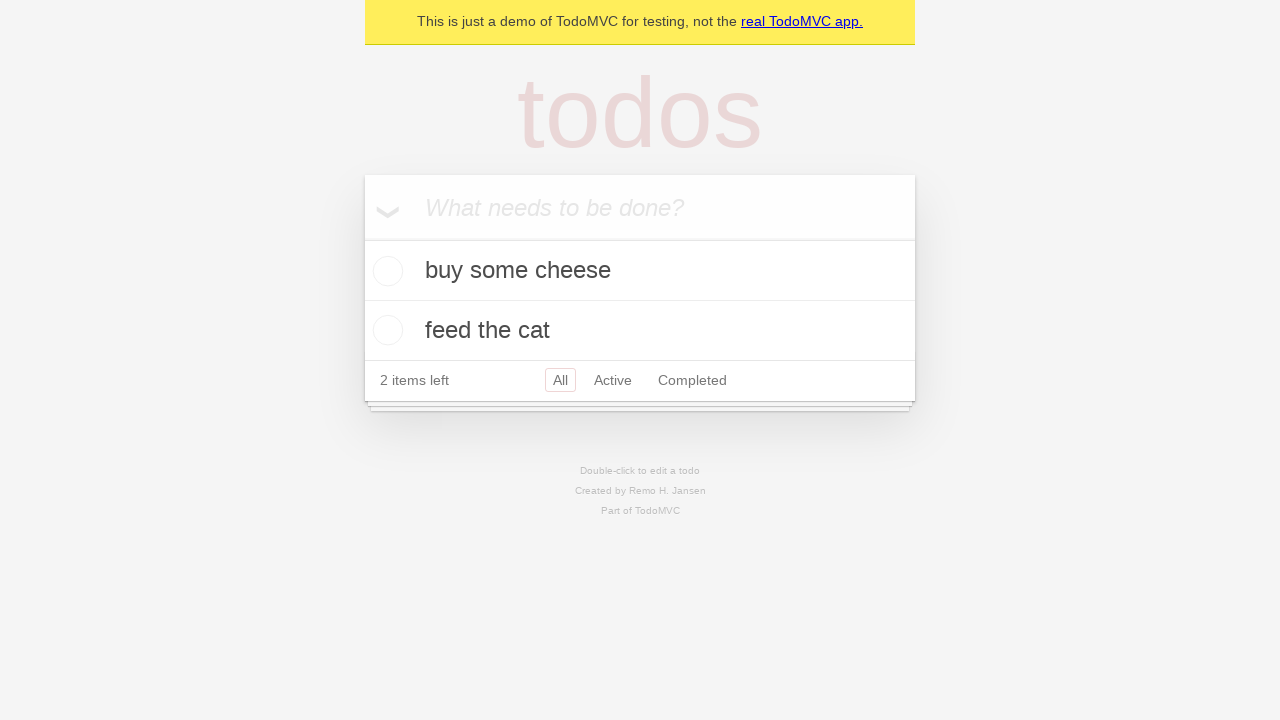

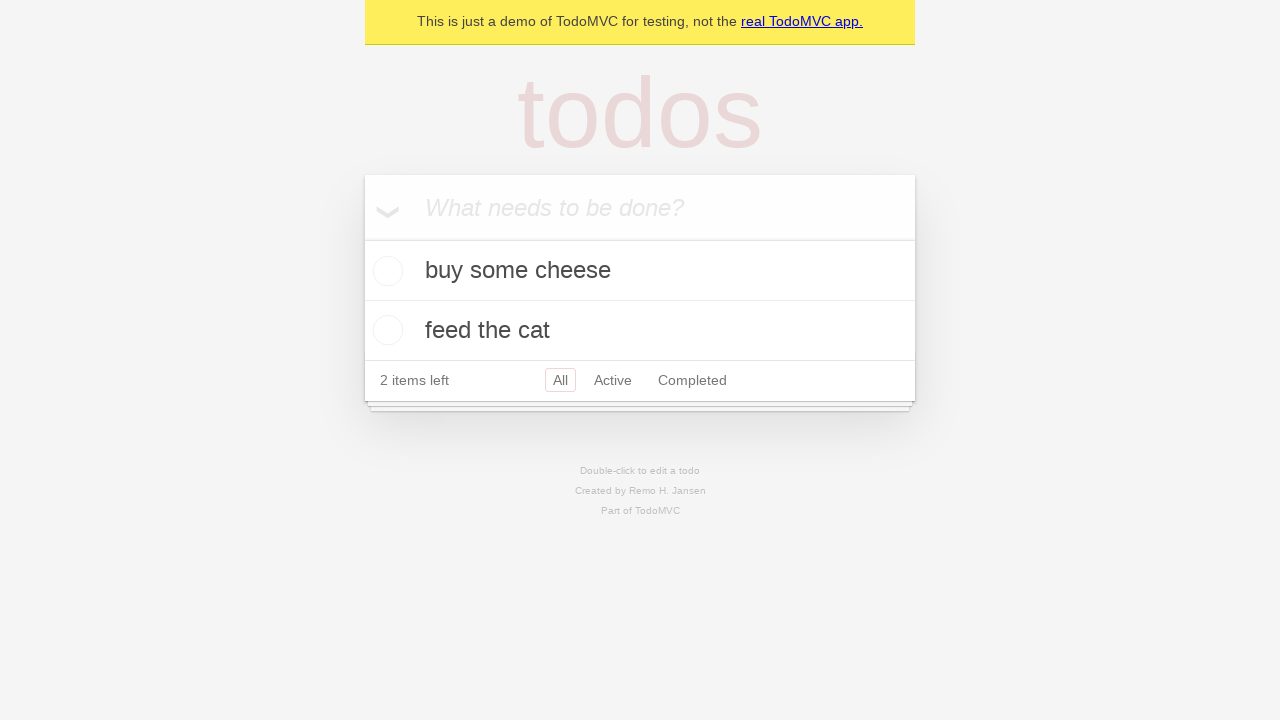